Tests JavaScript alert handling within an iframe by clicking a button that triggers an alert, accepting it, and switching back to the parent frame

Starting URL: https://www.w3schools.com/jsref/tryit.asp?filename=tryjsref_alert

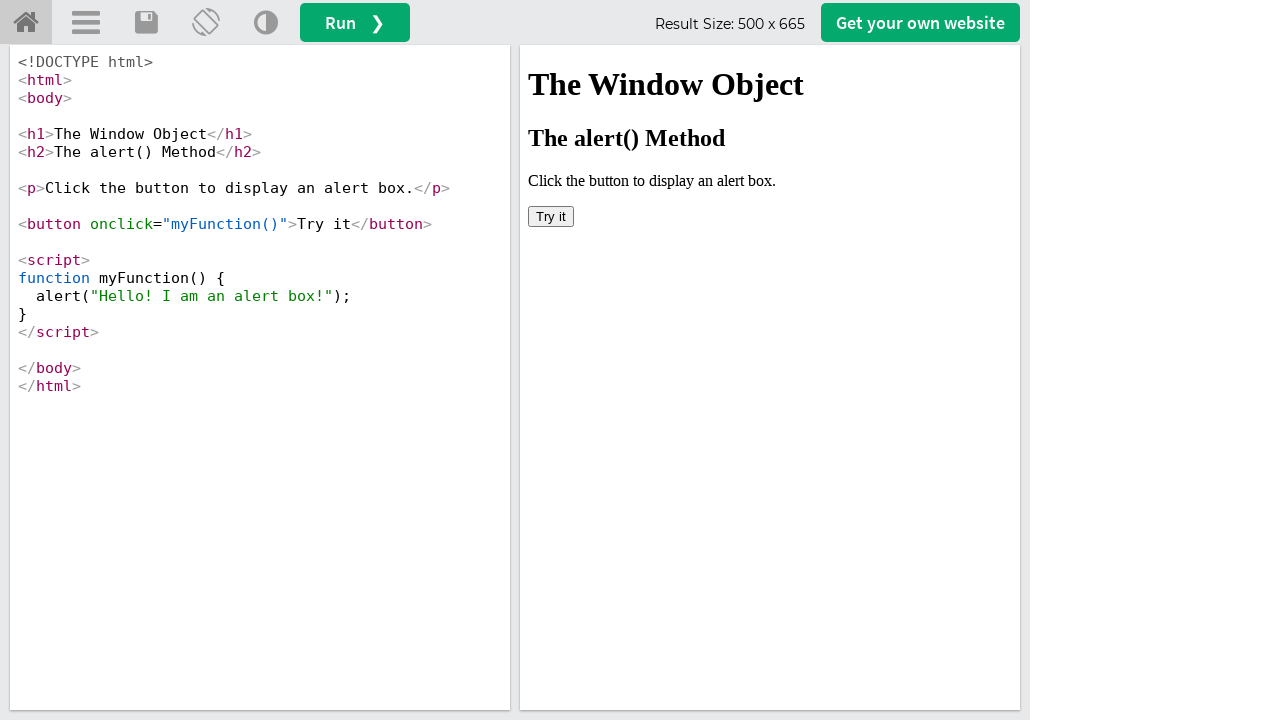

Located iframe with ID 'iframeResult'
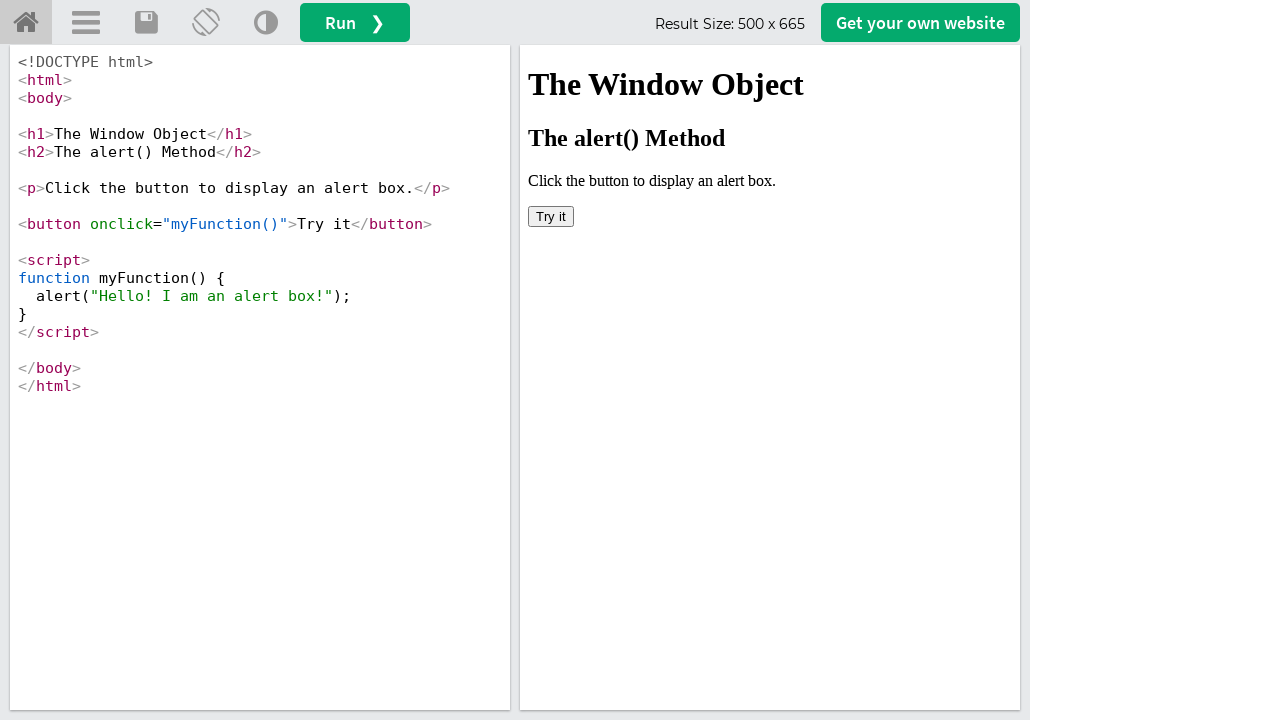

Clicked the 'Try it' button to trigger JavaScript alert at (551, 216) on #iframeResult >> internal:control=enter-frame >> button[onclick='myFunction()']
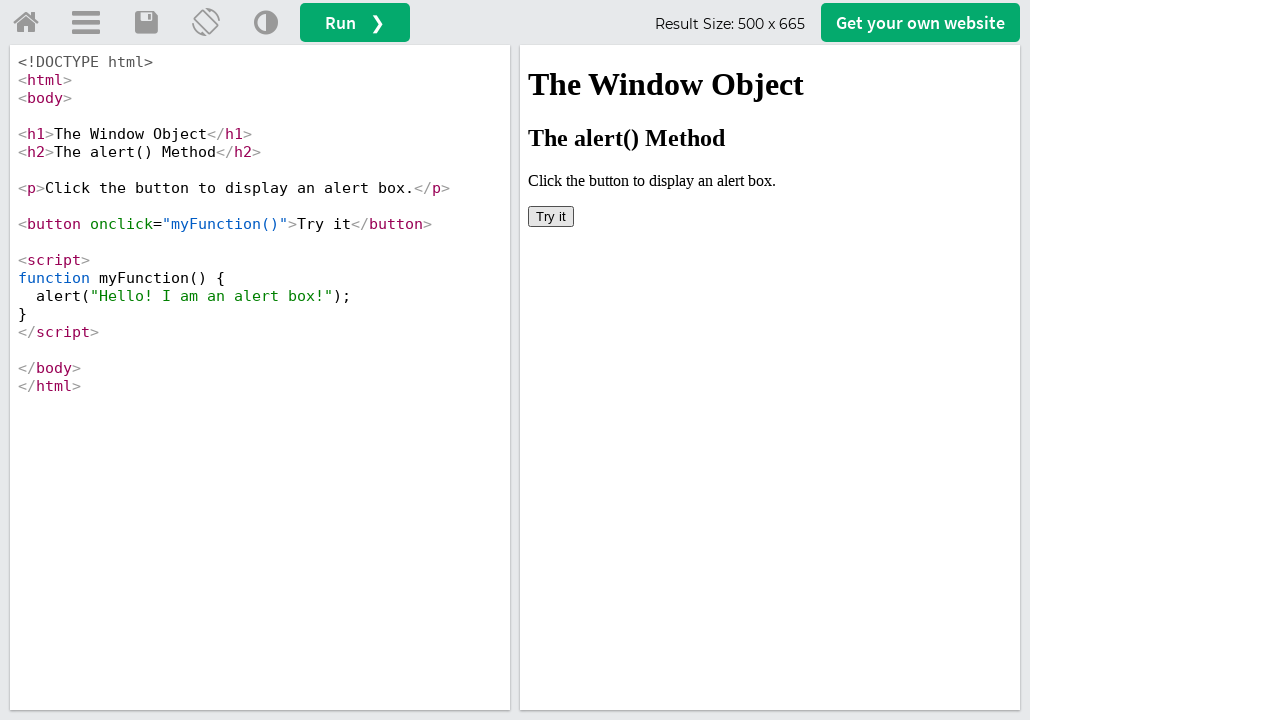

Accepted JavaScript alert dialog
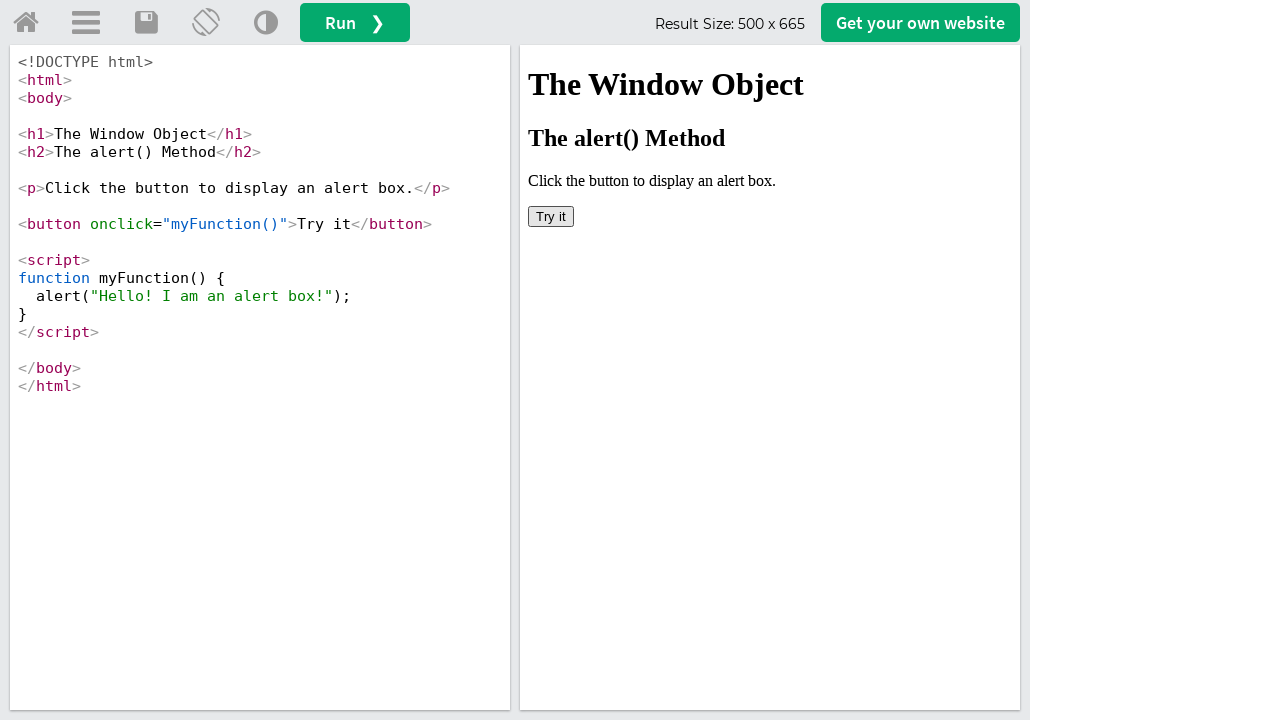

Retrieved page title from parent frame after switching back from iframe
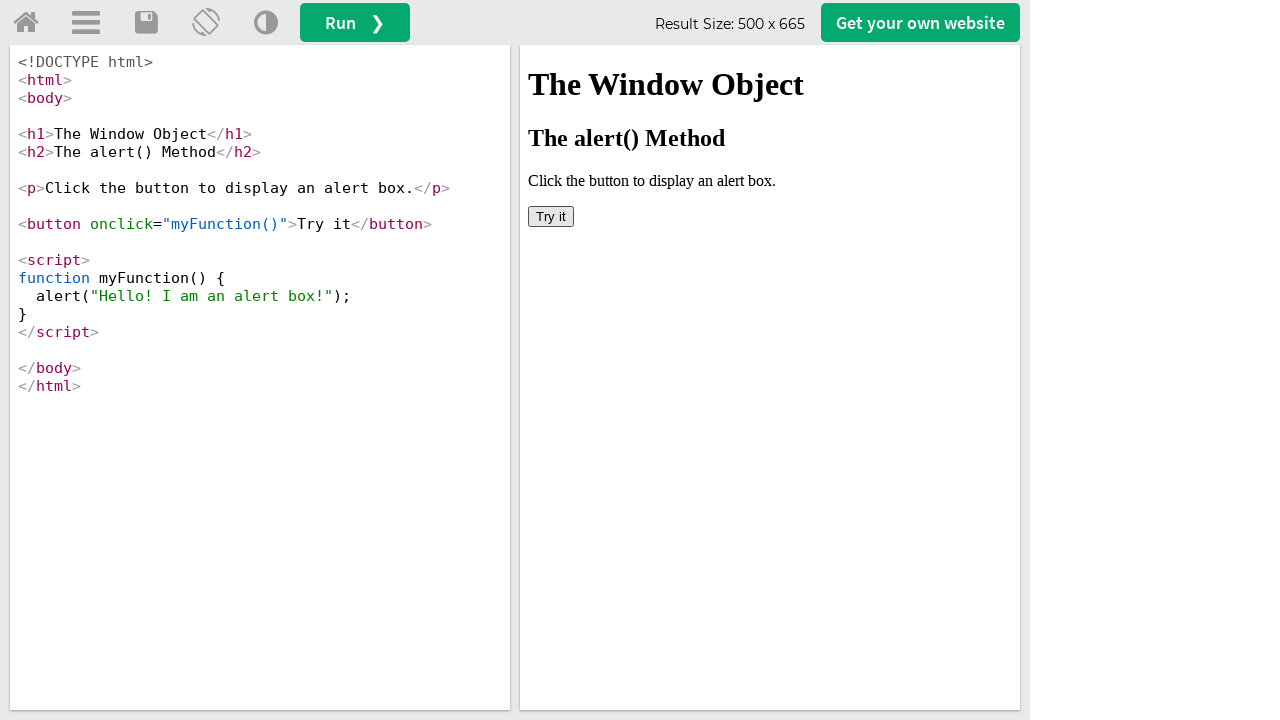

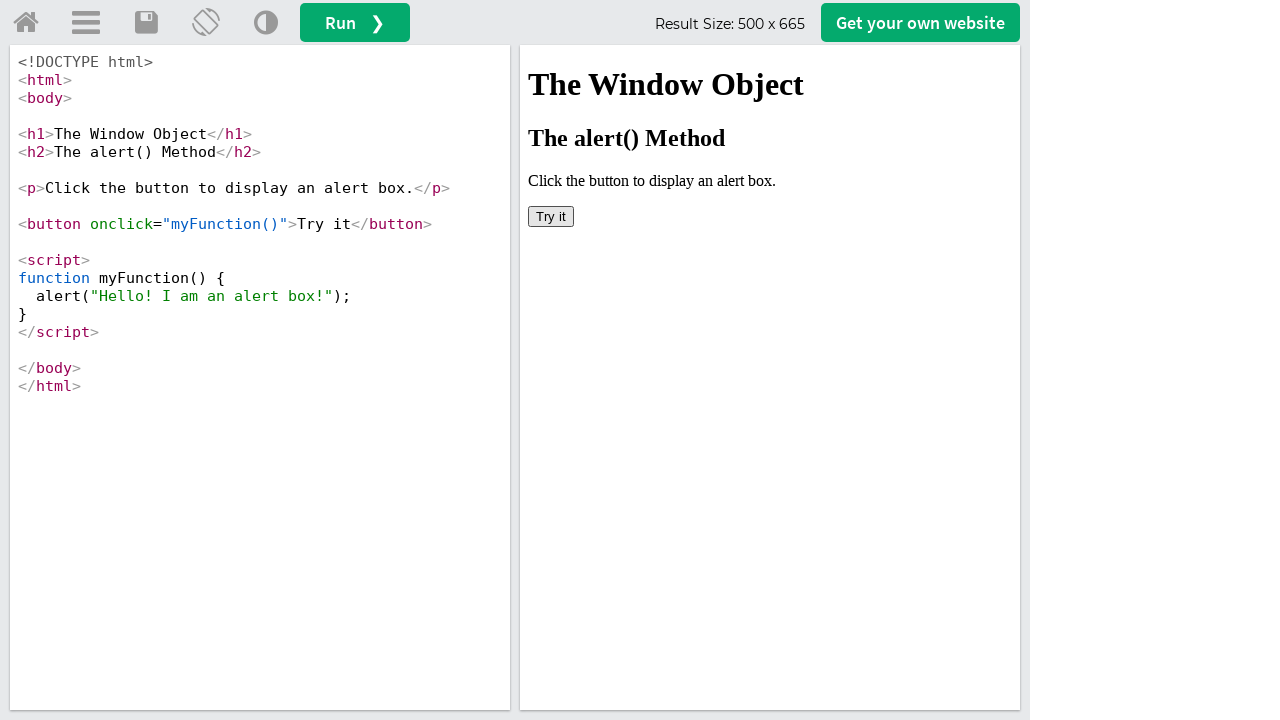